Tests clicking on resend buttons multiple times and verifies that message elements are created with the correct class attribute

Starting URL: https://eviltester.github.io/supportclasses/

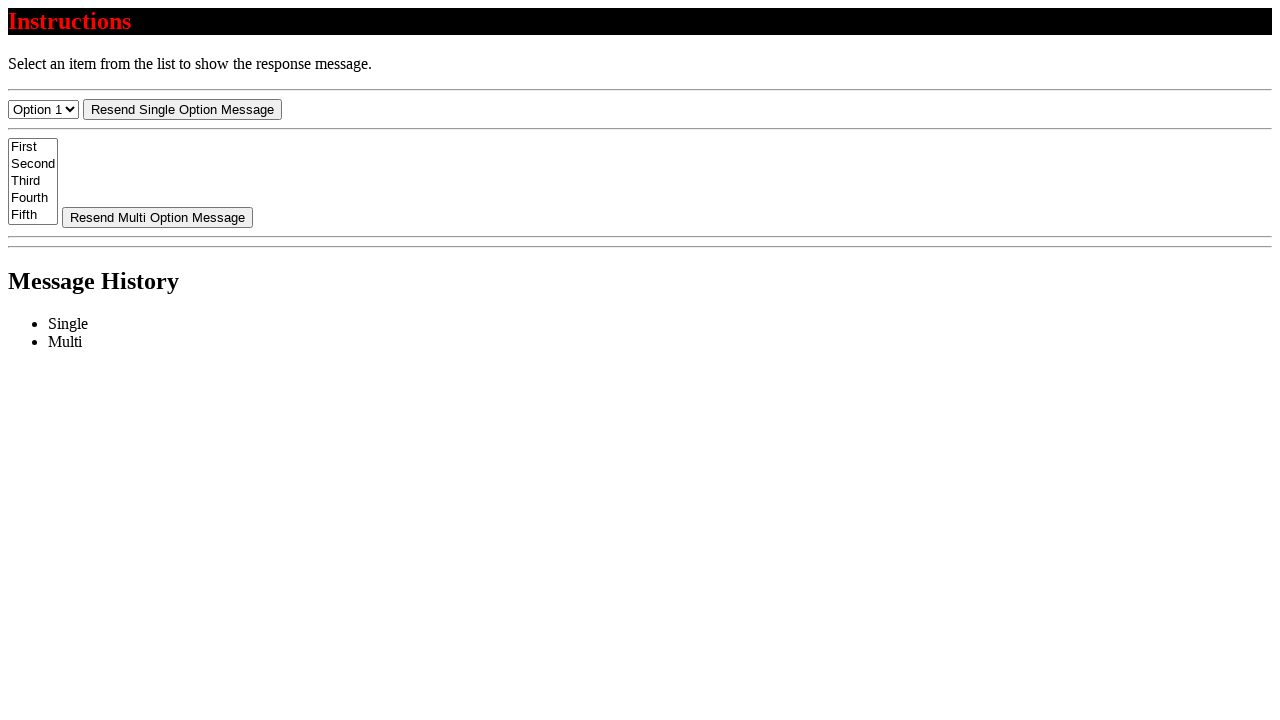

Clicked resend-single button (1st click) at (182, 109) on #resend-select
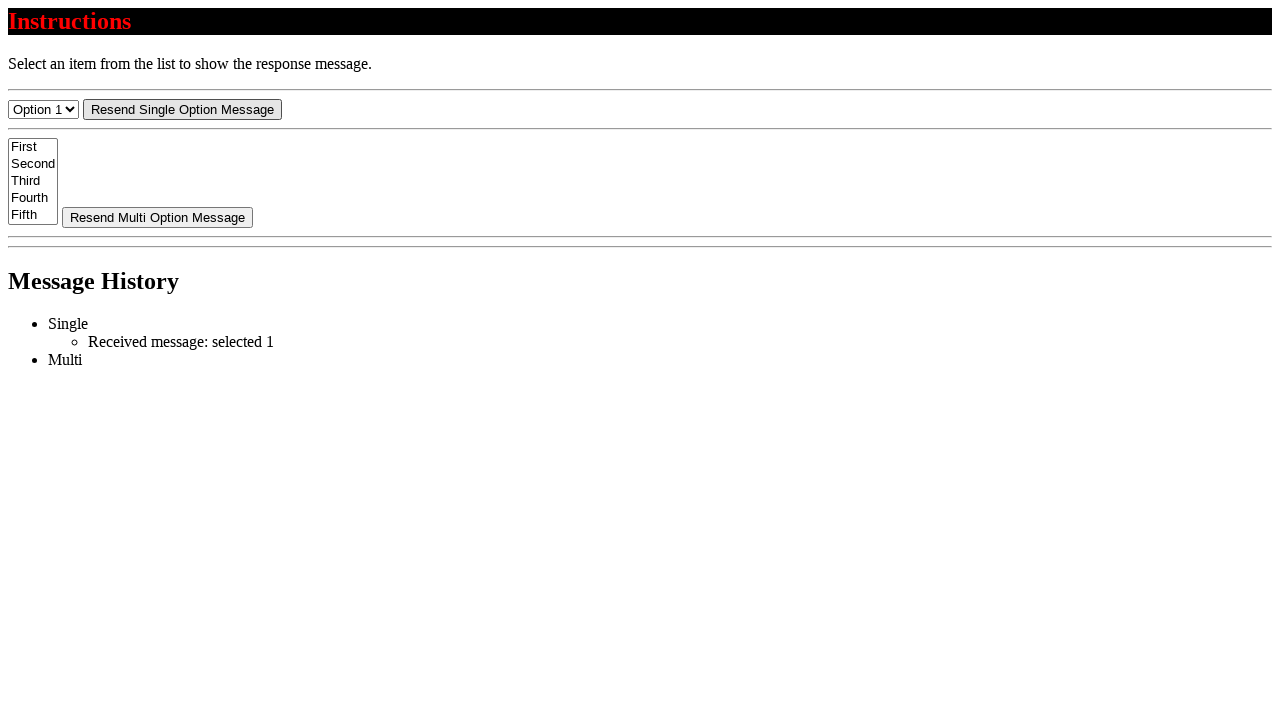

Clicked resend-single button (2nd click) at (182, 109) on #resend-select
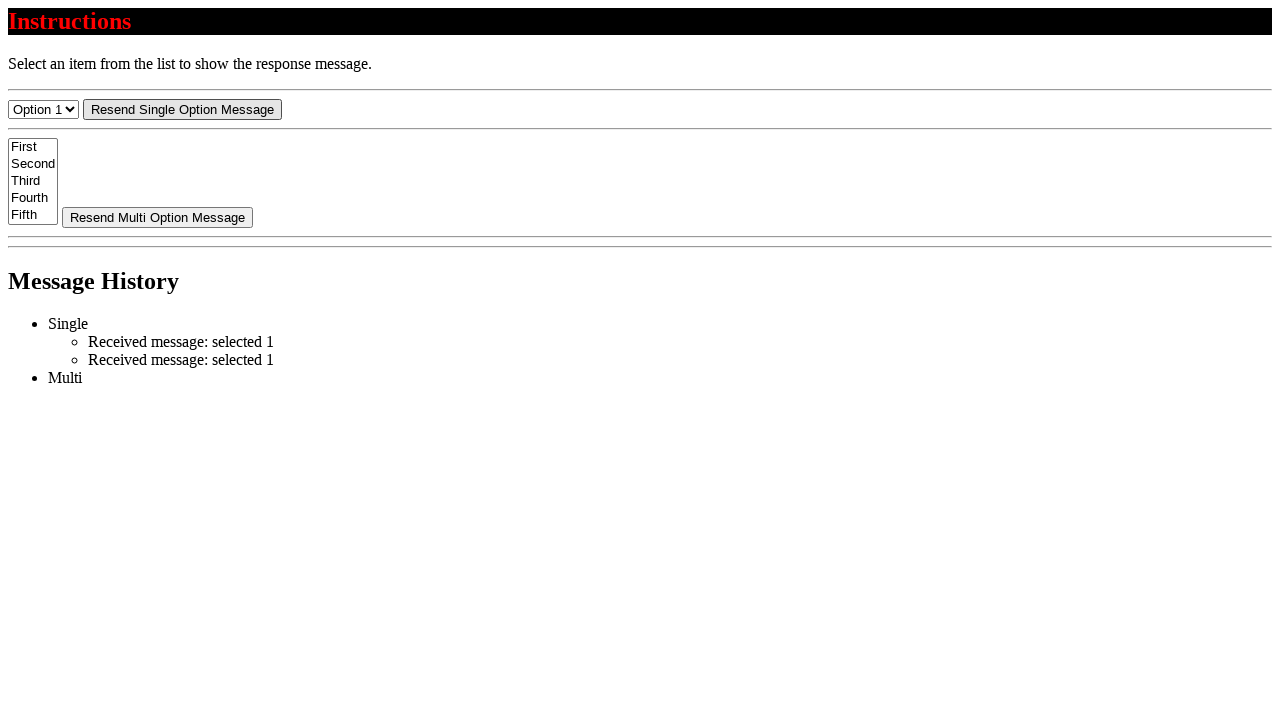

Clicked resend-single button (3rd click) at (182, 109) on #resend-select
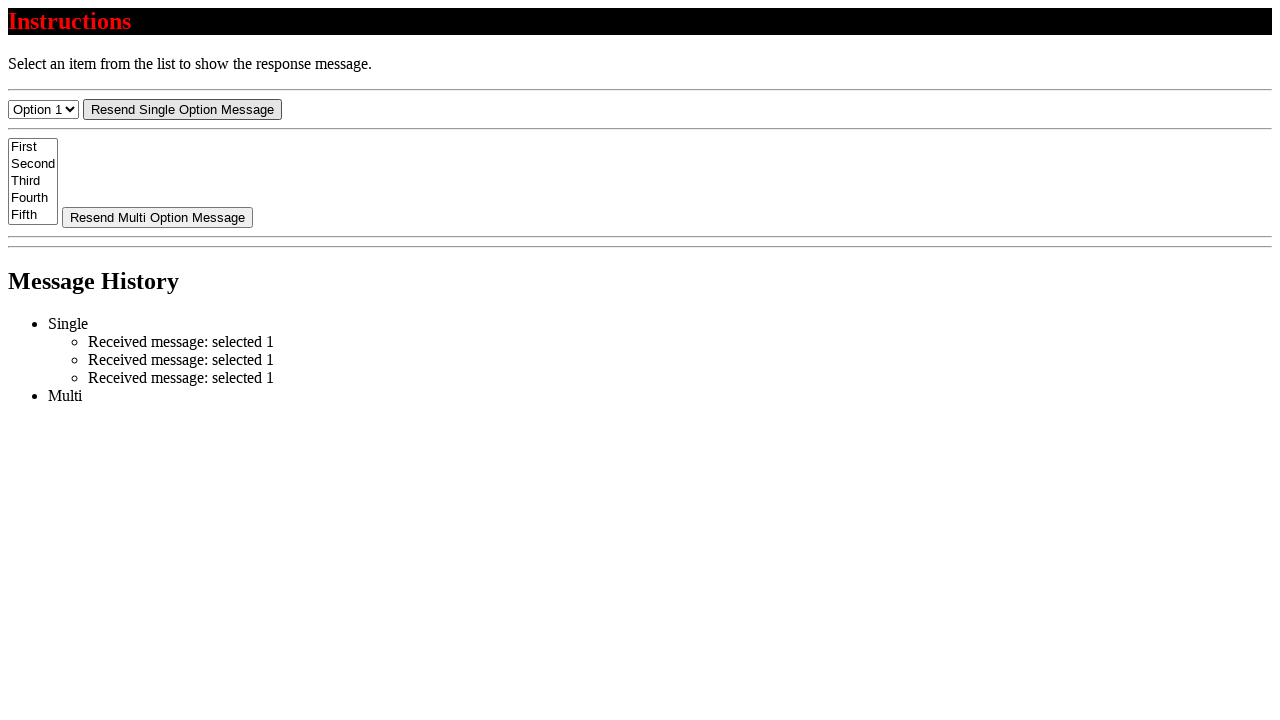

Clicked resend-single button (4th click) at (182, 109) on #resend-select
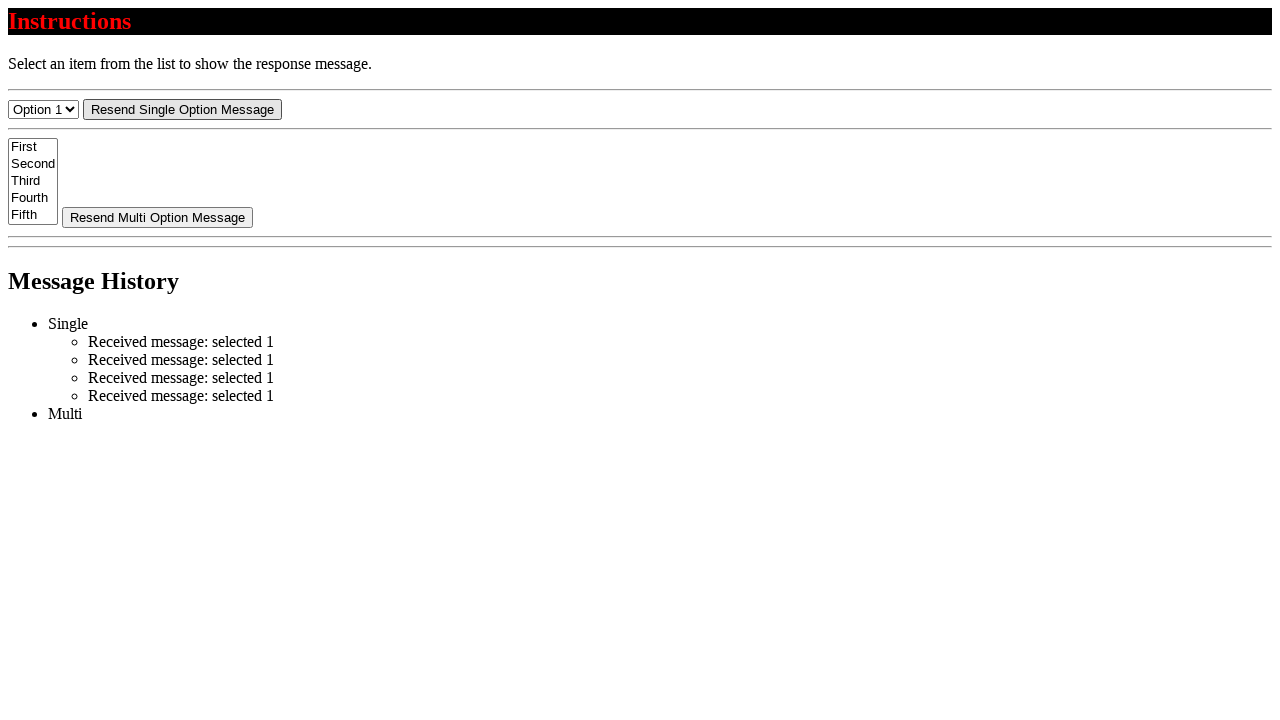

Clicked resend-multi button (1st click) at (158, 217) on #resend-multi
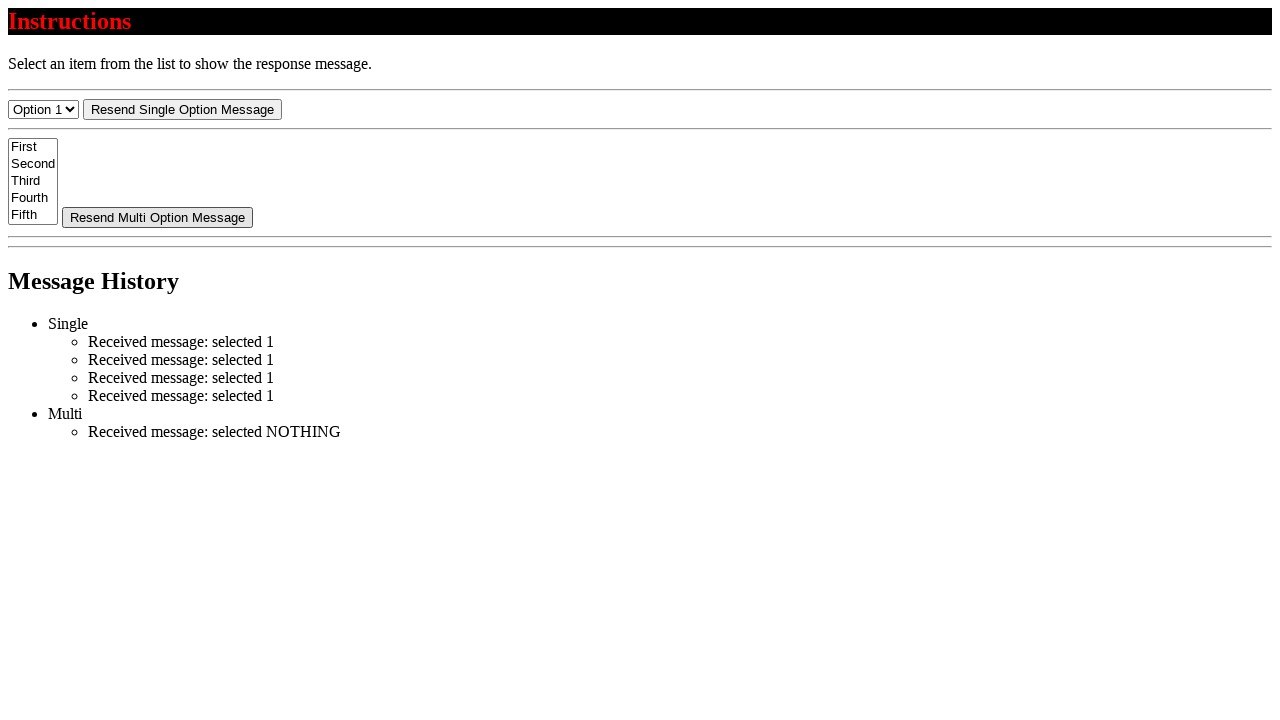

Clicked resend-multi button (2nd click) at (158, 217) on #resend-multi
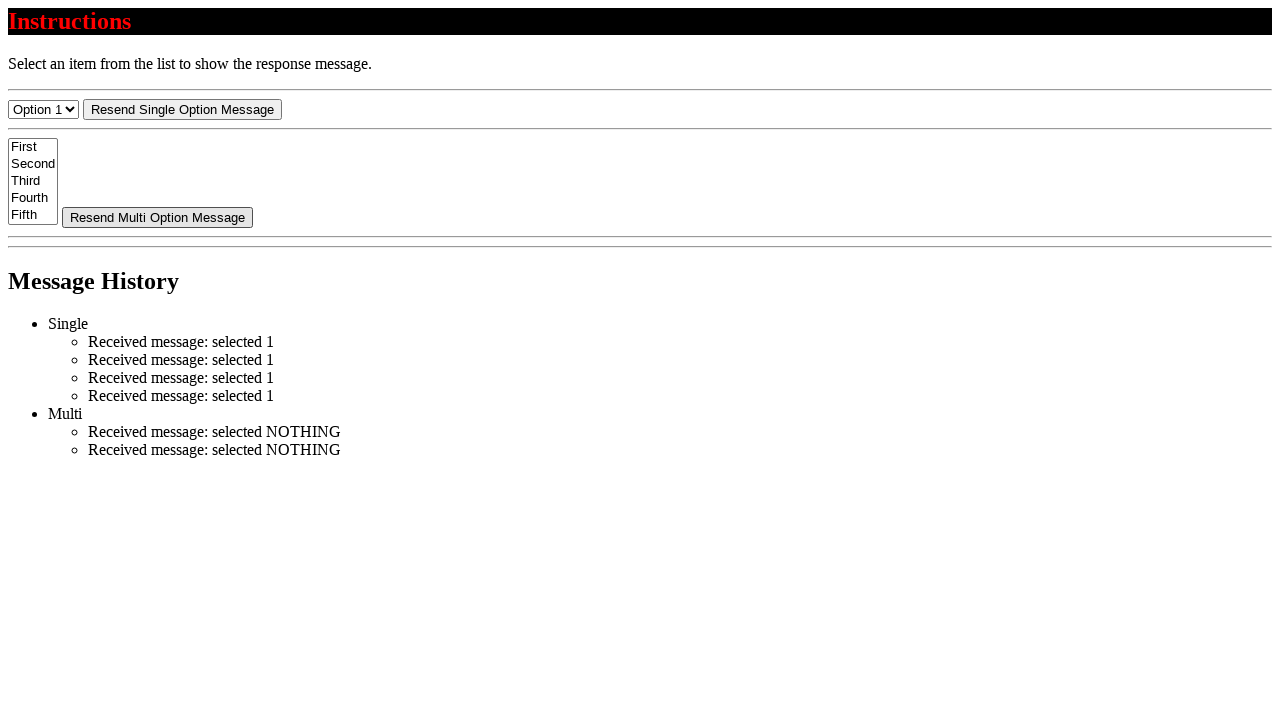

Verified that 6 message elements with class 'message' were created
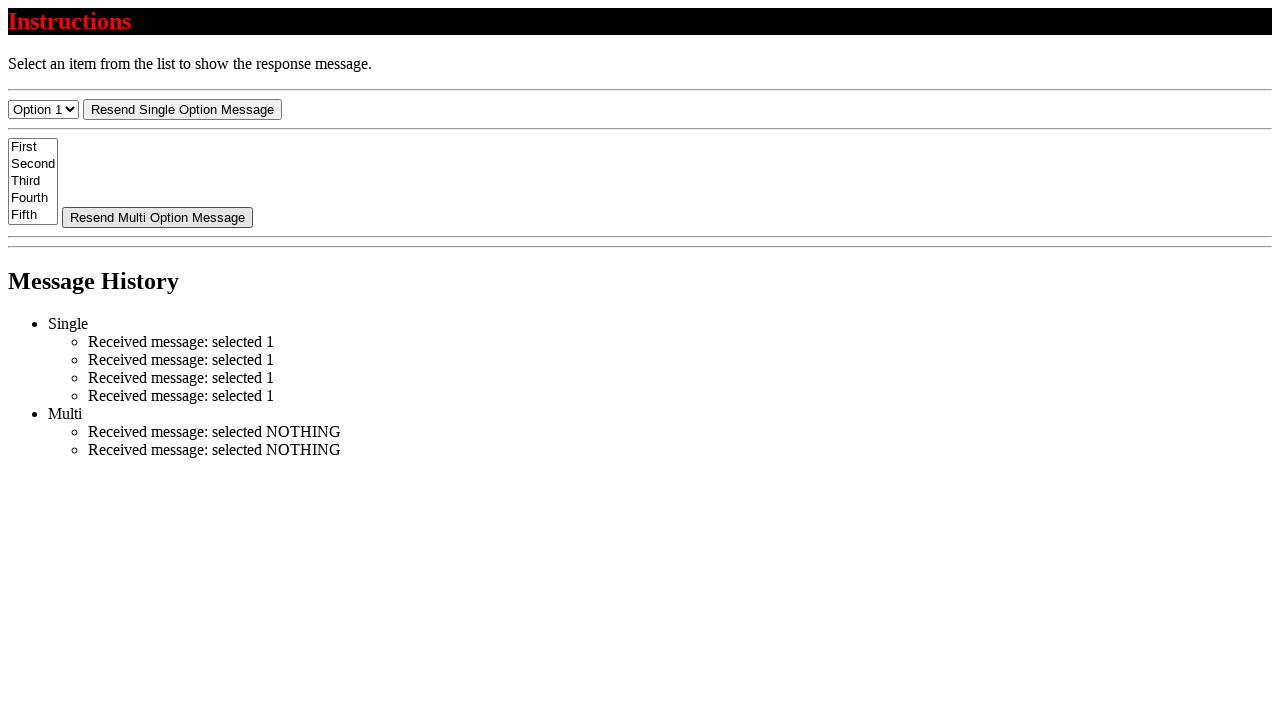

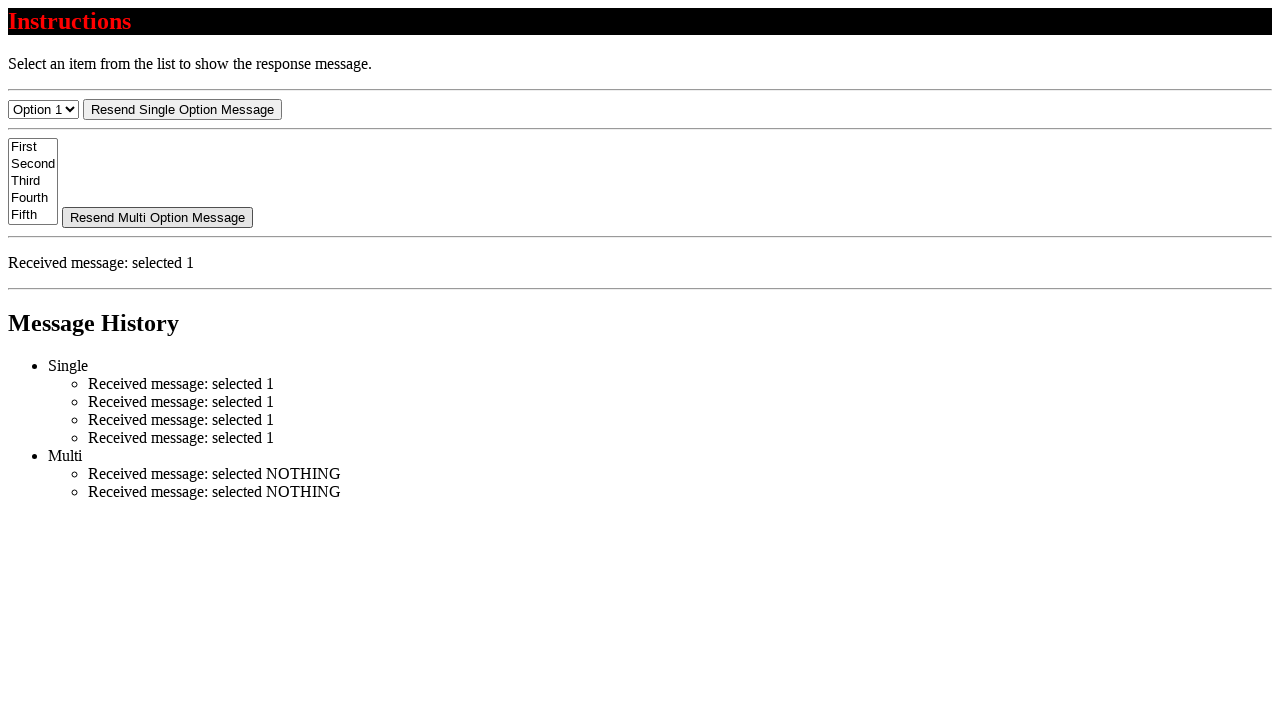